Tests user registration form by filling in valid data for first name, last name, phone number, country, email, and password fields, then clicking register and verifying the registration was successful with correct details displayed.

Starting URL: https://qa-practice.netlify.app/bugs-form

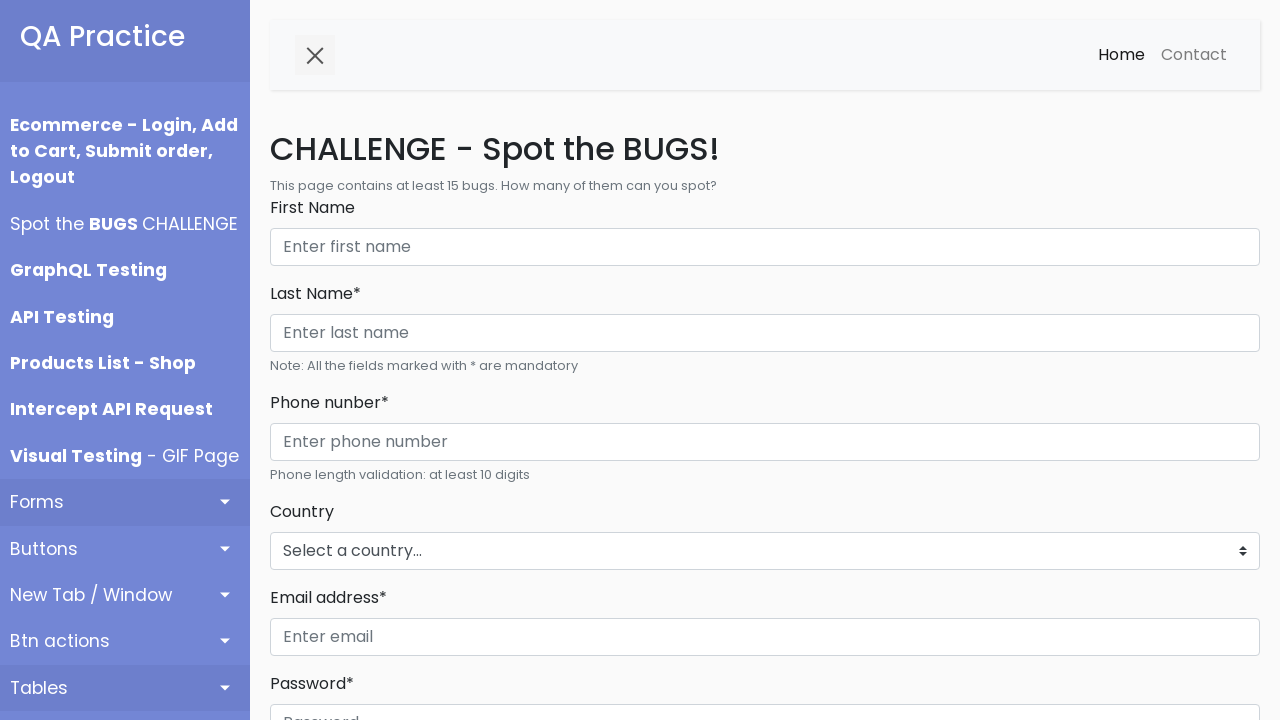

Clicked First Name field at (765, 247) on internal:role=textbox[name="First Name"i]
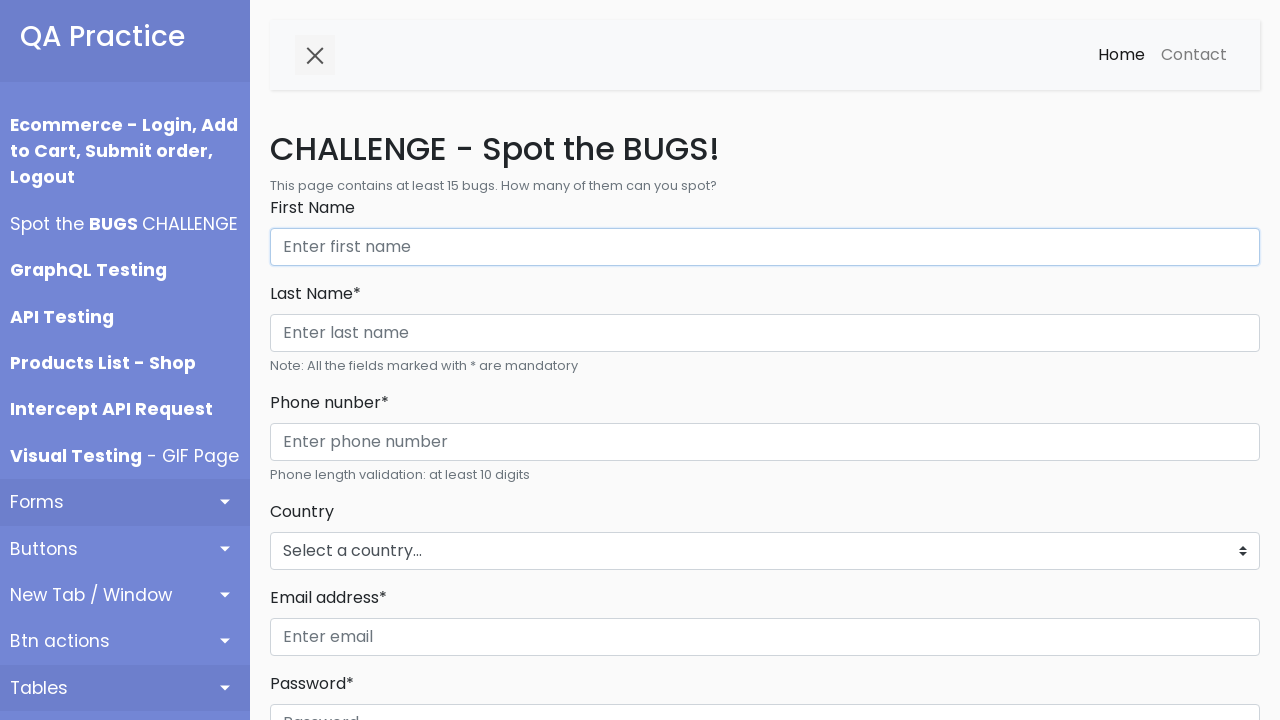

Filled First Name field with 'John' on internal:role=textbox[name="First Name"i]
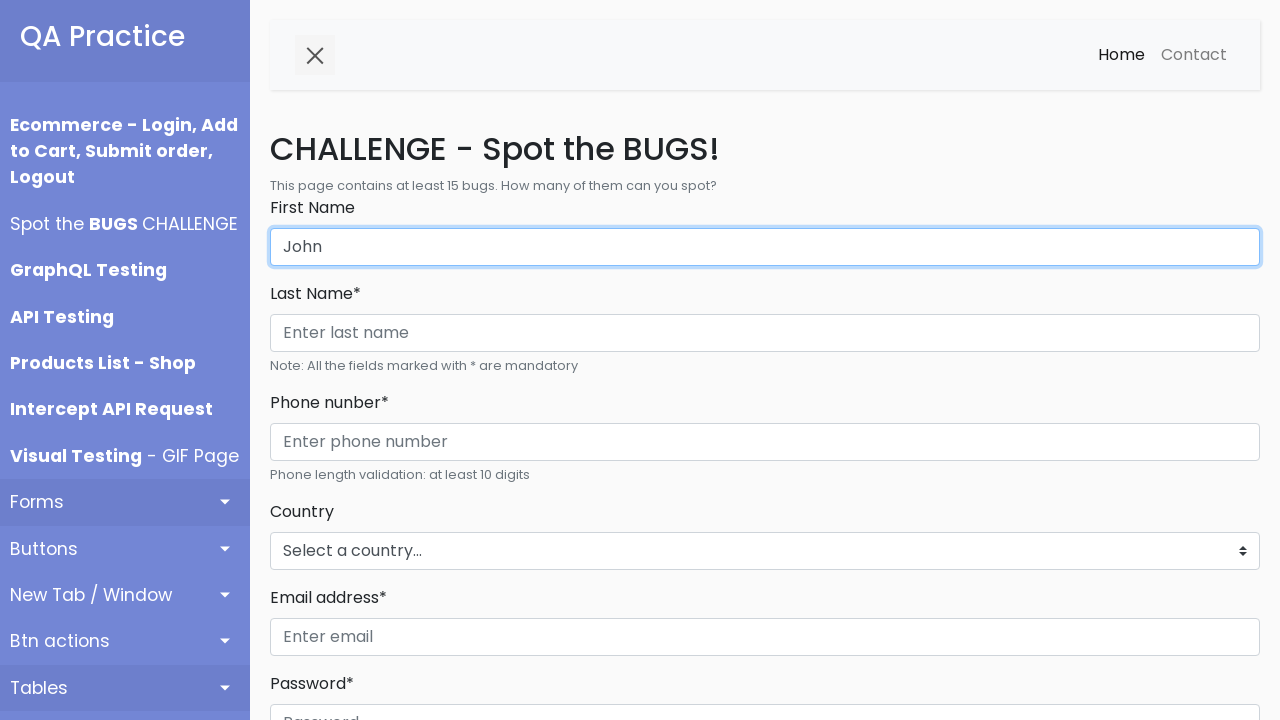

Clicked Last Name field at (765, 333) on internal:role=textbox[name="Last Name* Phone nunber*"i]
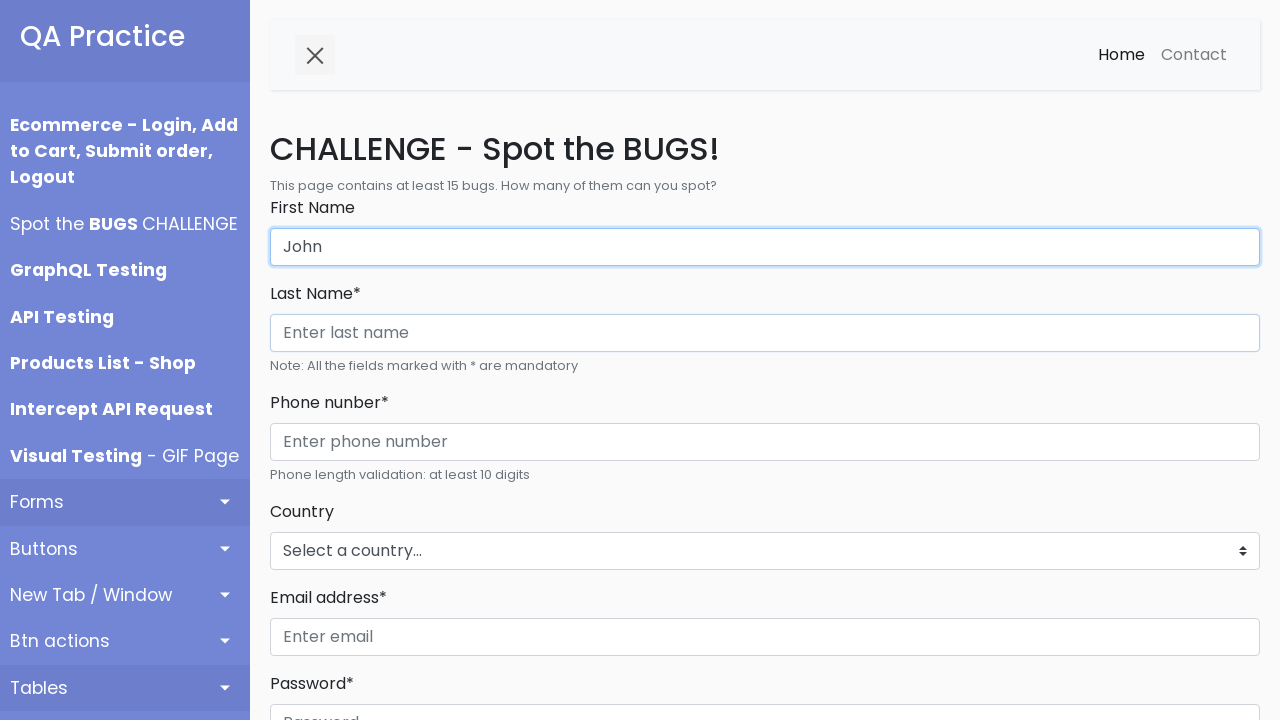

Filled Last Name field with 'Tester' on internal:role=textbox[name="Last Name* Phone nunber*"i]
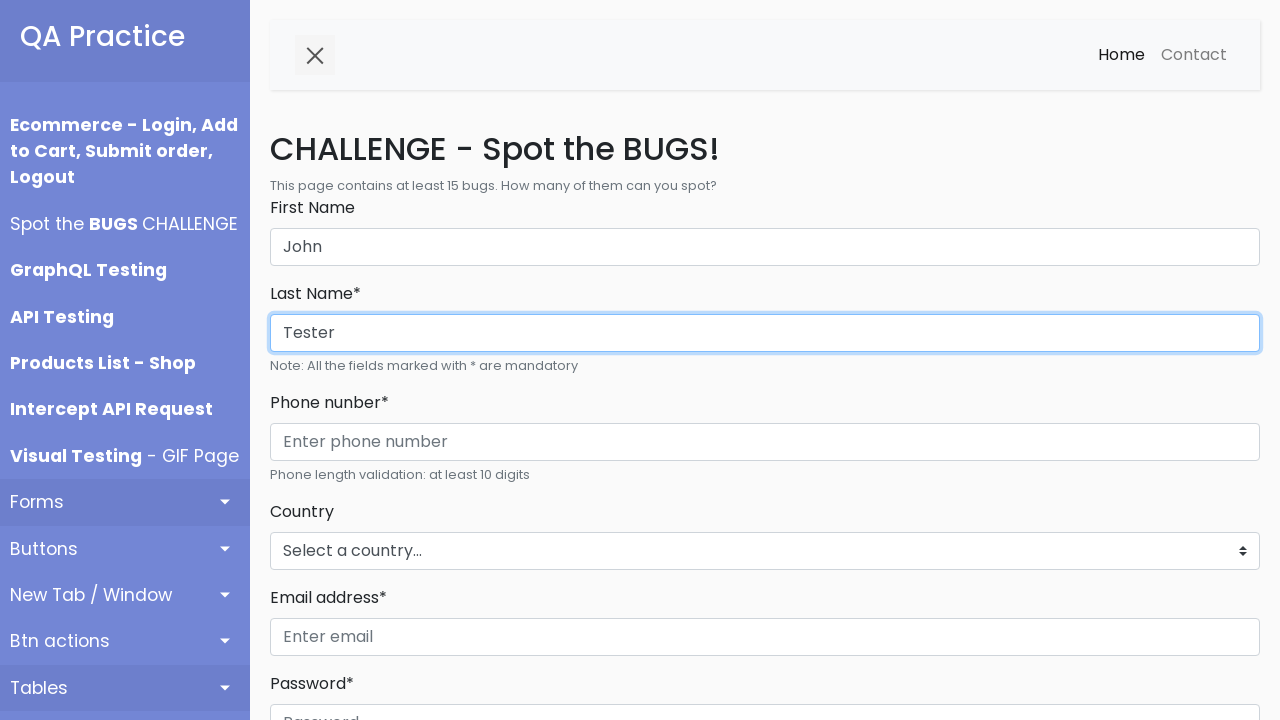

Clicked Phone Number field at (765, 442) on internal:role=textbox[name="Enter phone number"i]
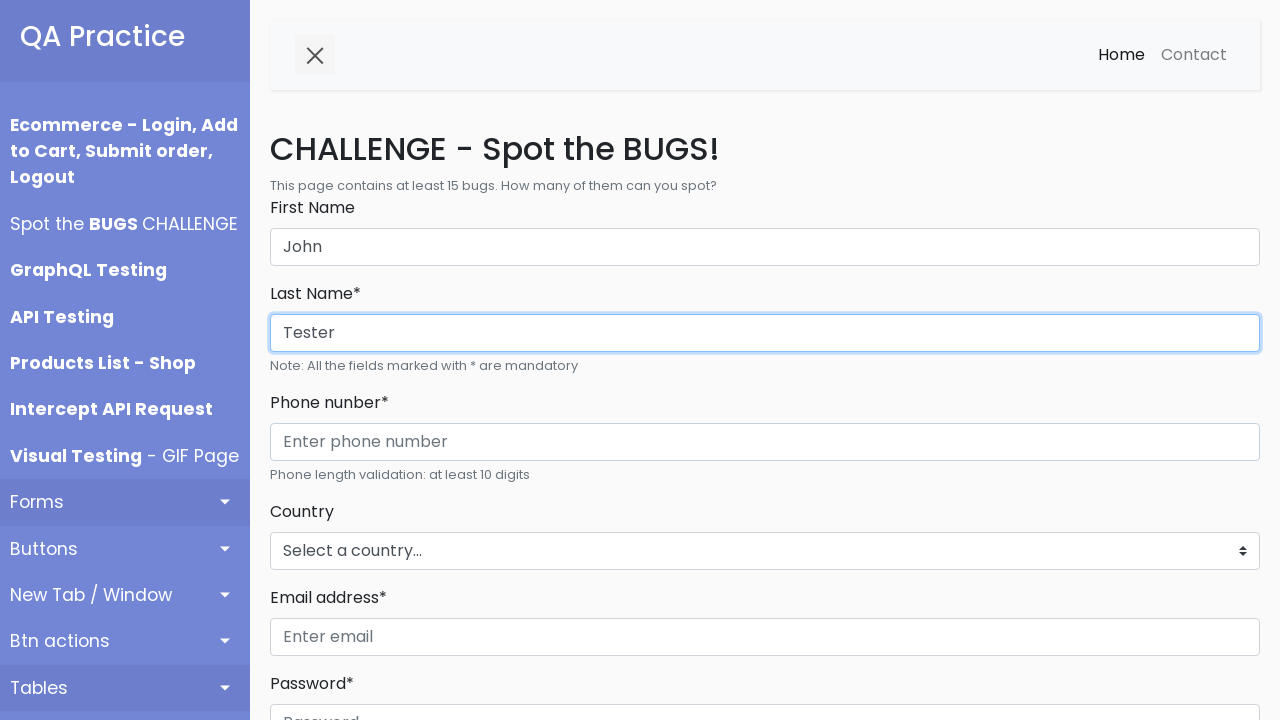

Filled Phone Number field with '12345678901' on internal:role=textbox[name="Enter phone number"i]
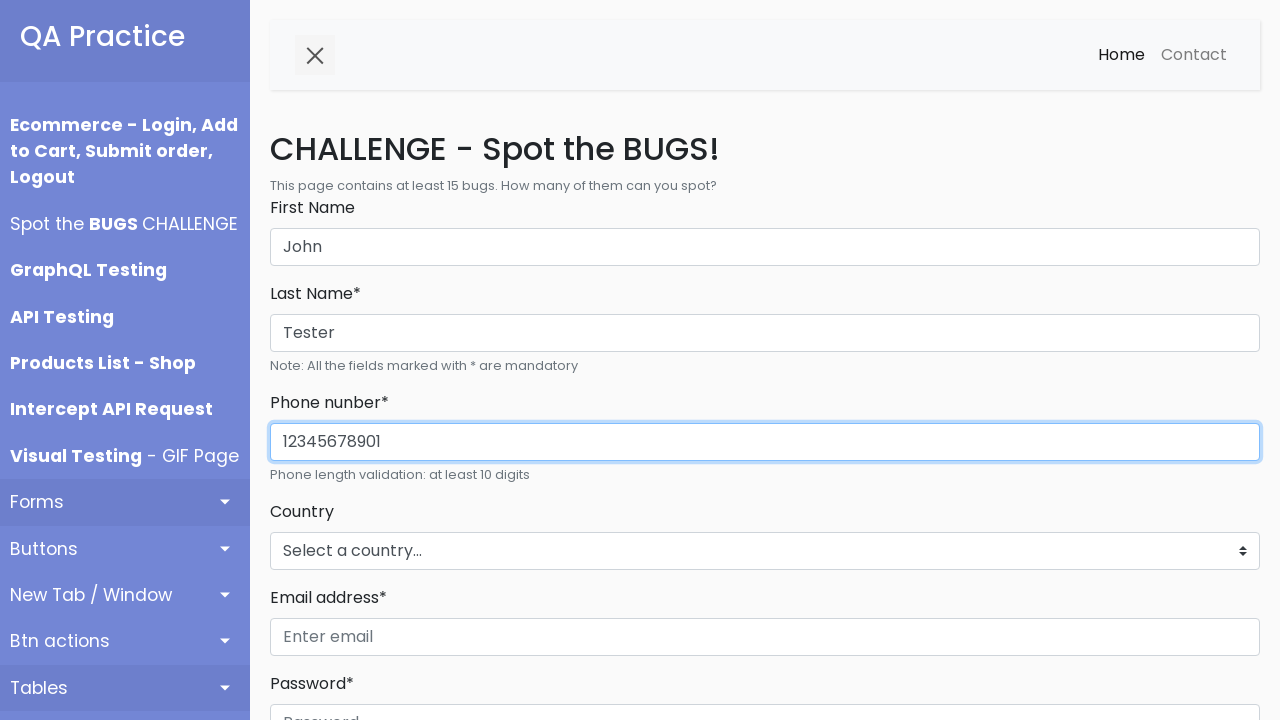

Selected 'Philippines' from Country dropdown on #countries_dropdown_menu
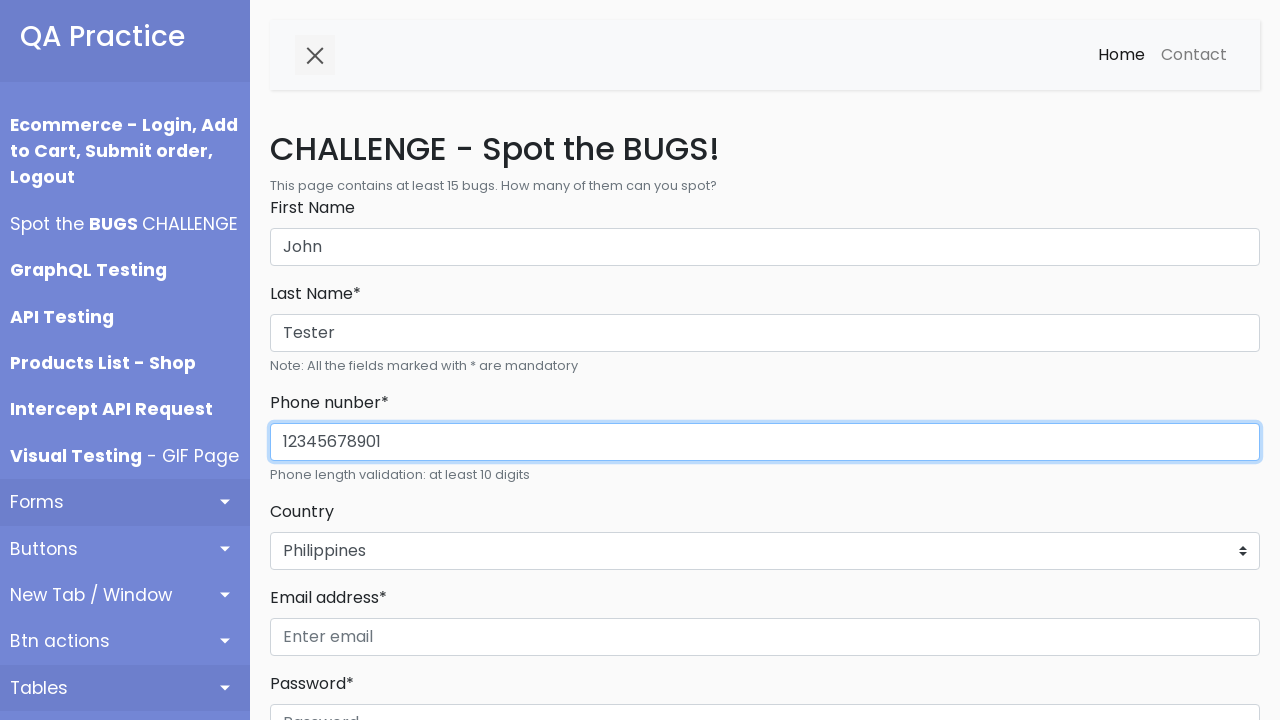

Clicked Email field at (765, 637) on internal:role=textbox[name="Enter email"i]
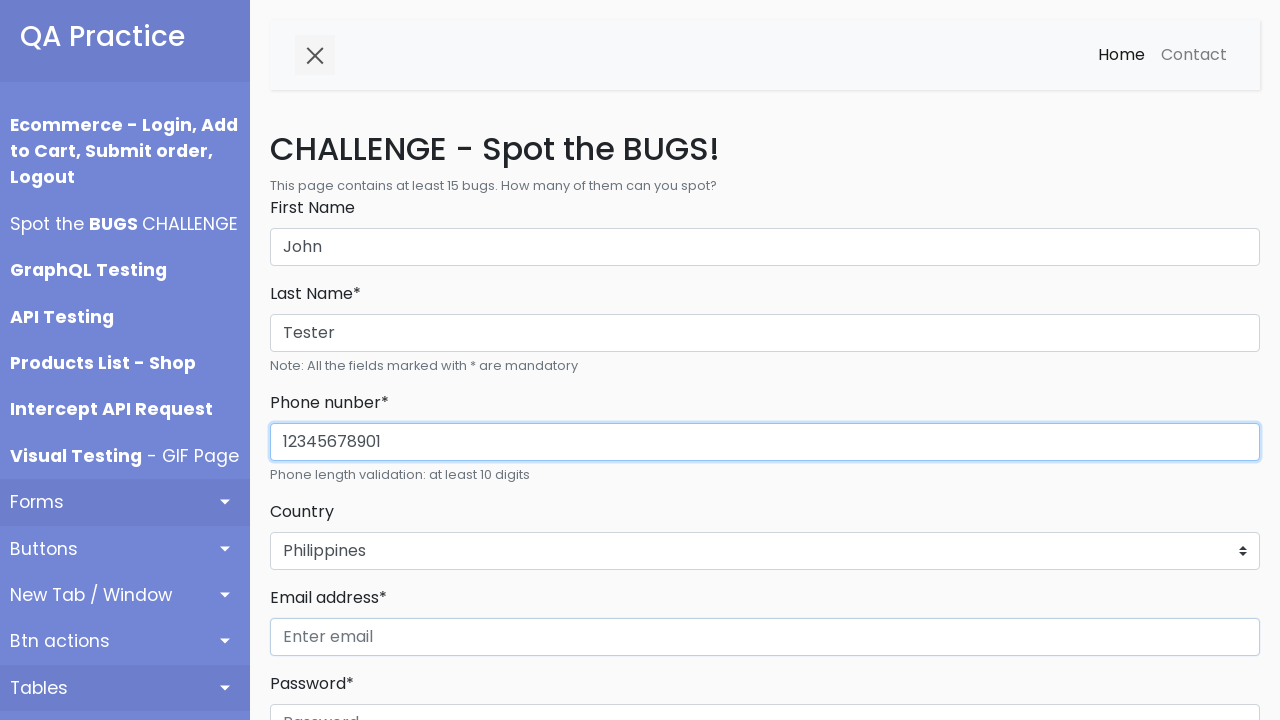

Filled Email field with 'john.tester@outlook.com' on internal:role=textbox[name="Enter email"i]
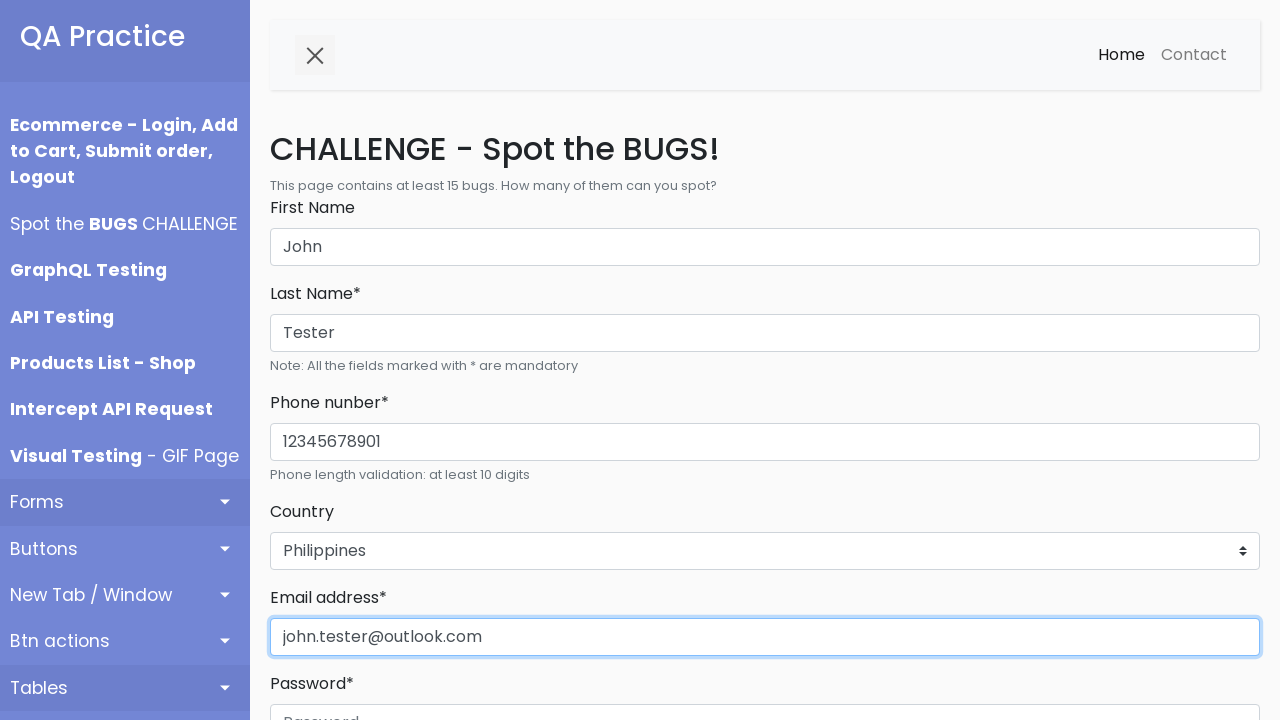

Clicked Password field at (765, 701) on internal:role=textbox[name="Password"i]
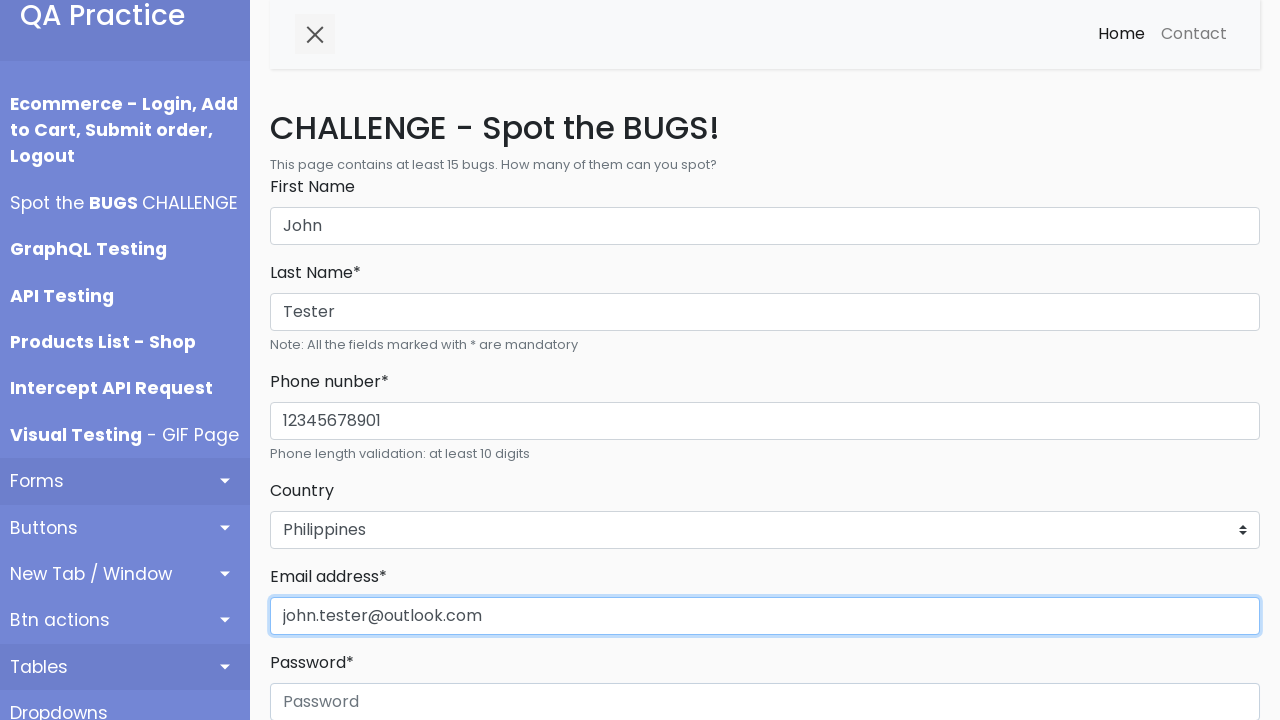

Filled Password field with 'Password123' on internal:role=textbox[name="Password"i]
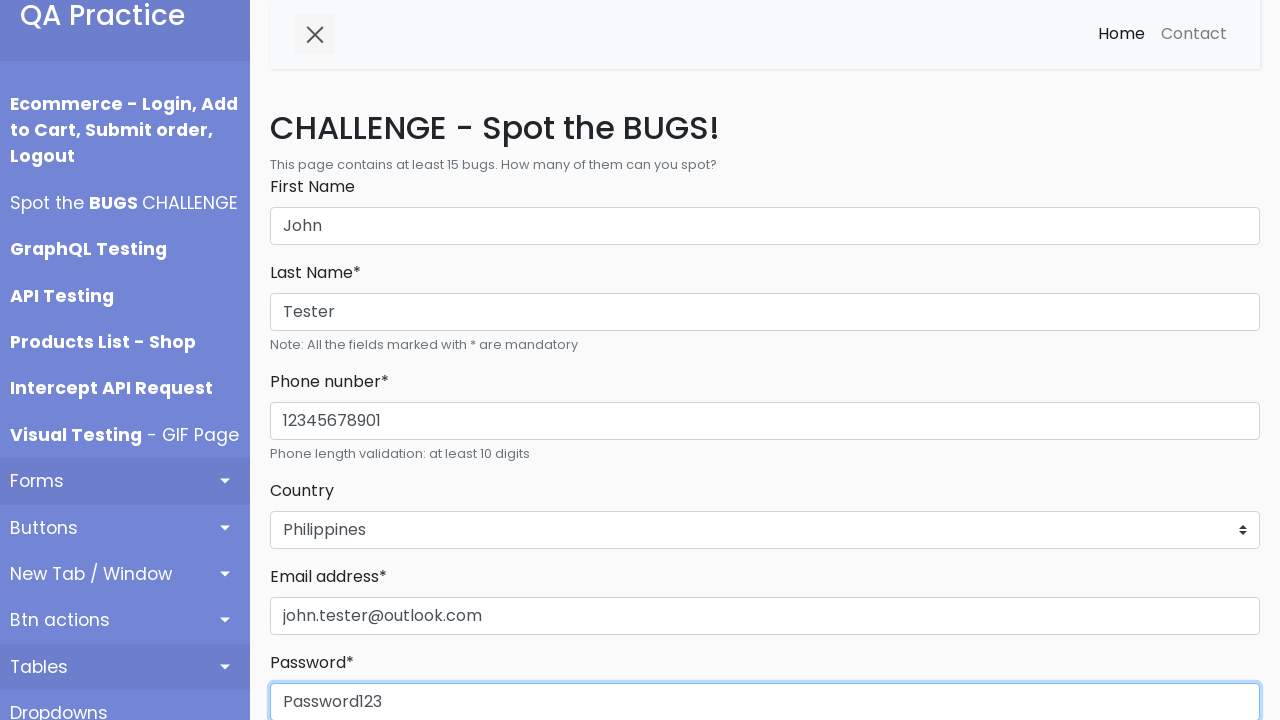

Clicked Register button to submit form at (316, 360) on internal:role=button[name="Register"i]
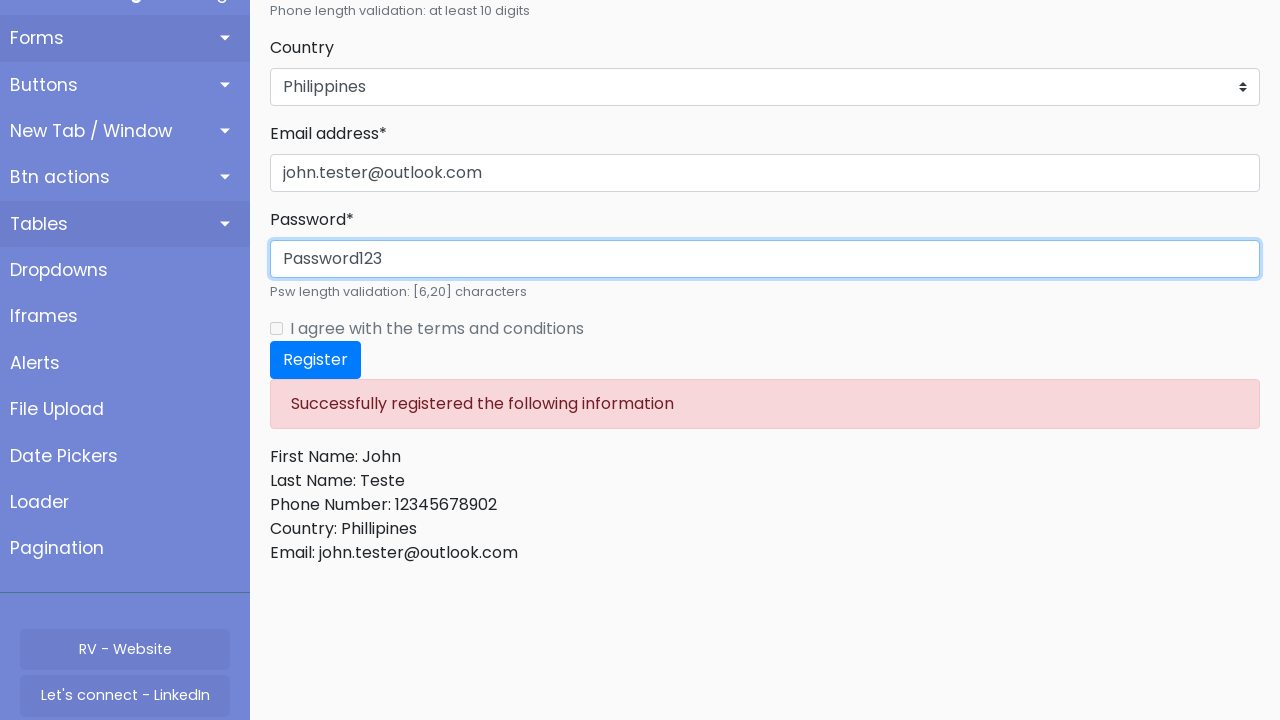

Registration success message appeared
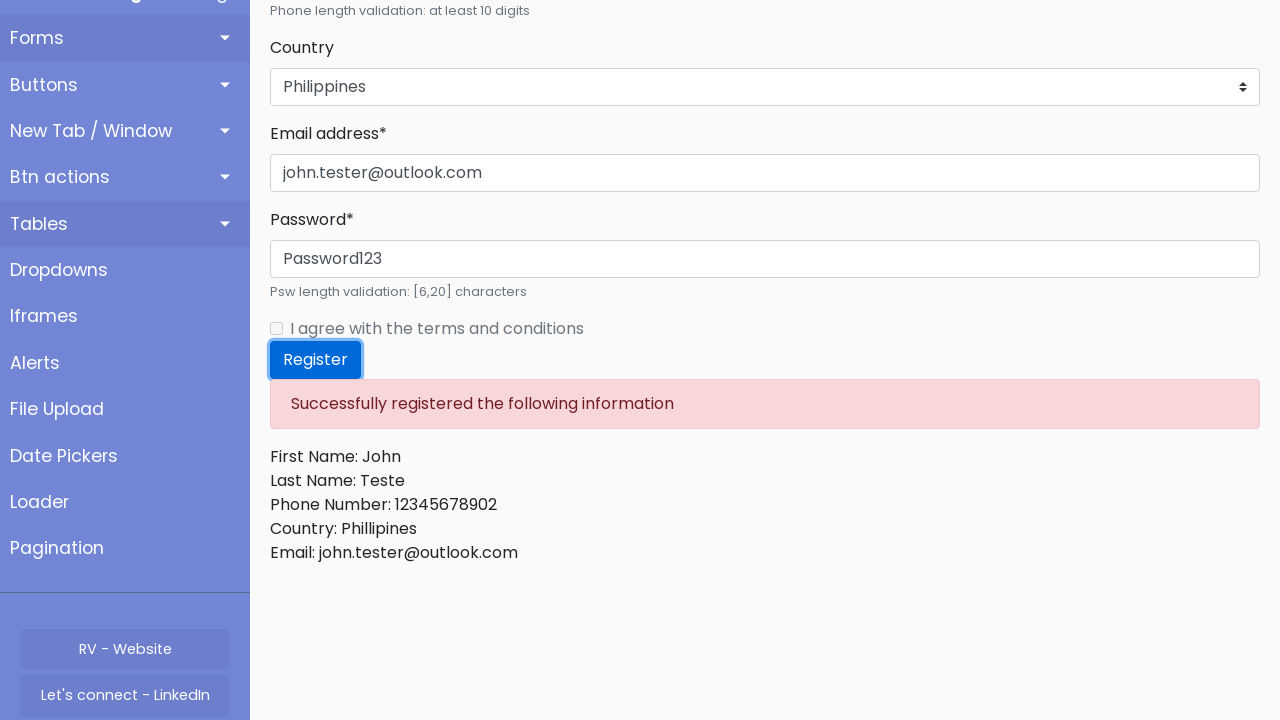

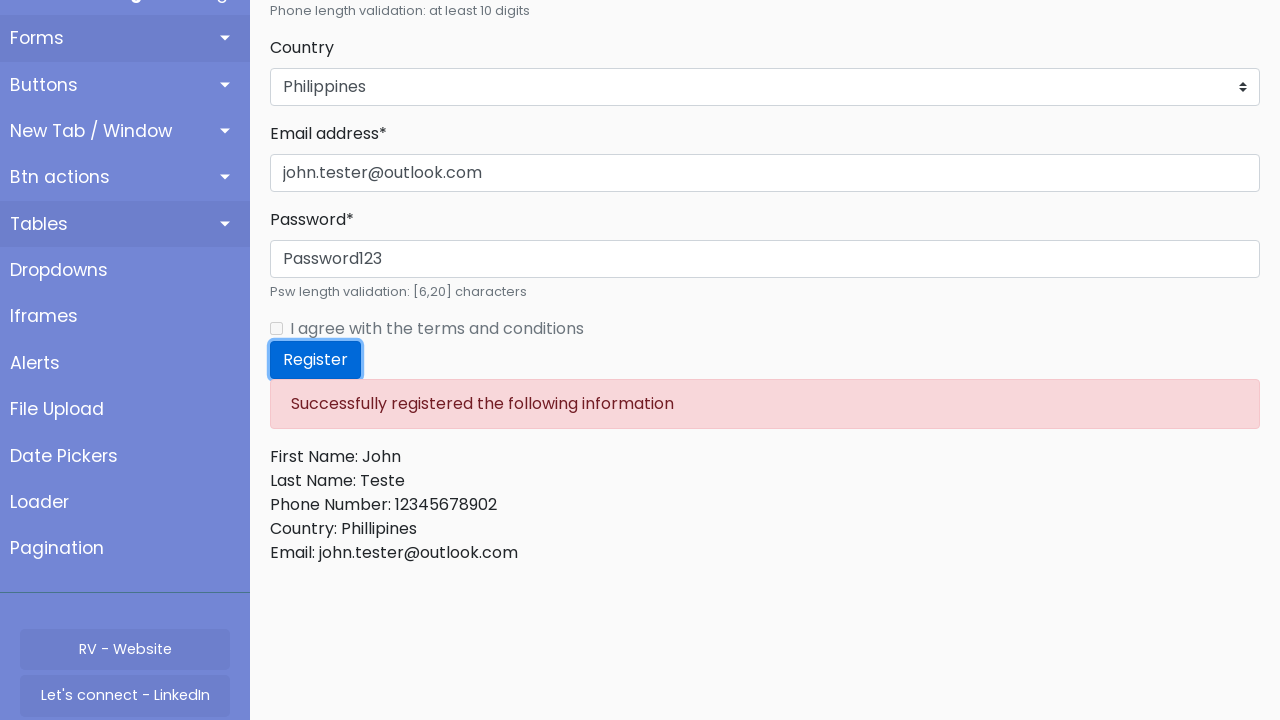